Tests the user registration flow by navigating to the signup page, filling out all registration form fields, and submitting to create a new account.

Starting URL: https://parabank.parasoft.com/parabank/index.htm

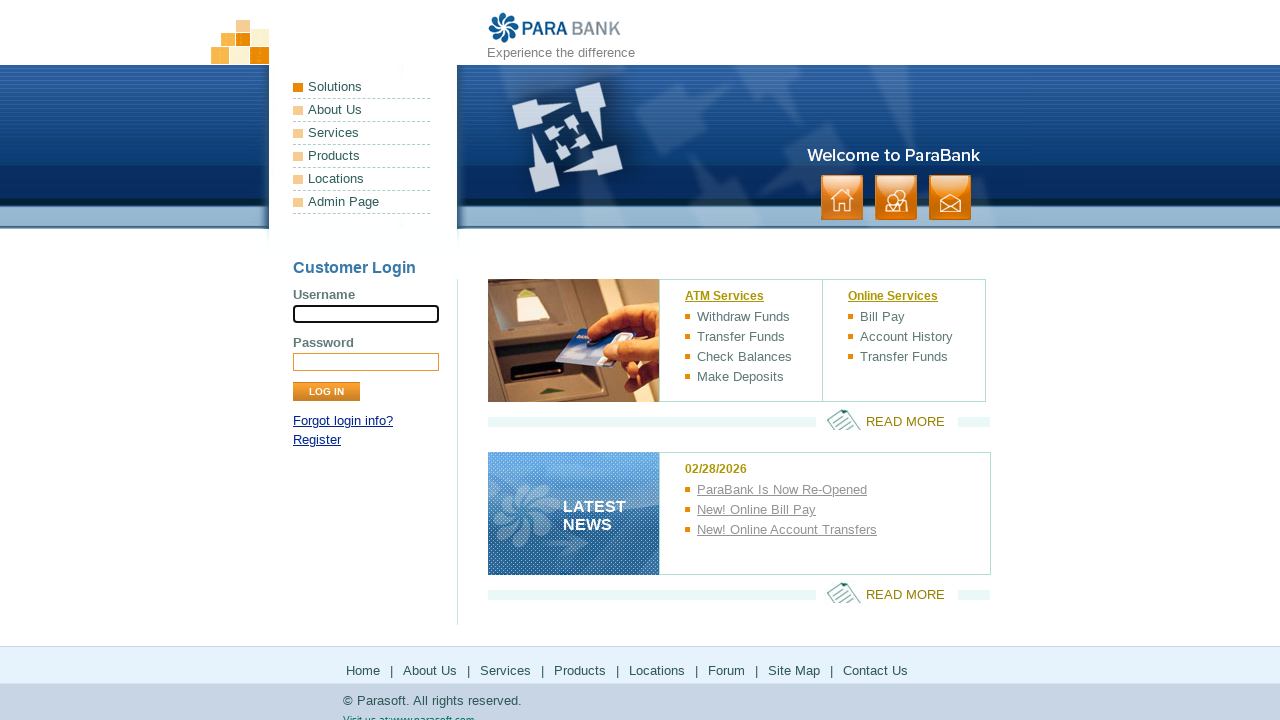

Clicked on the 'Register' link at (317, 440) on xpath=//a[normalize-space()='Register']
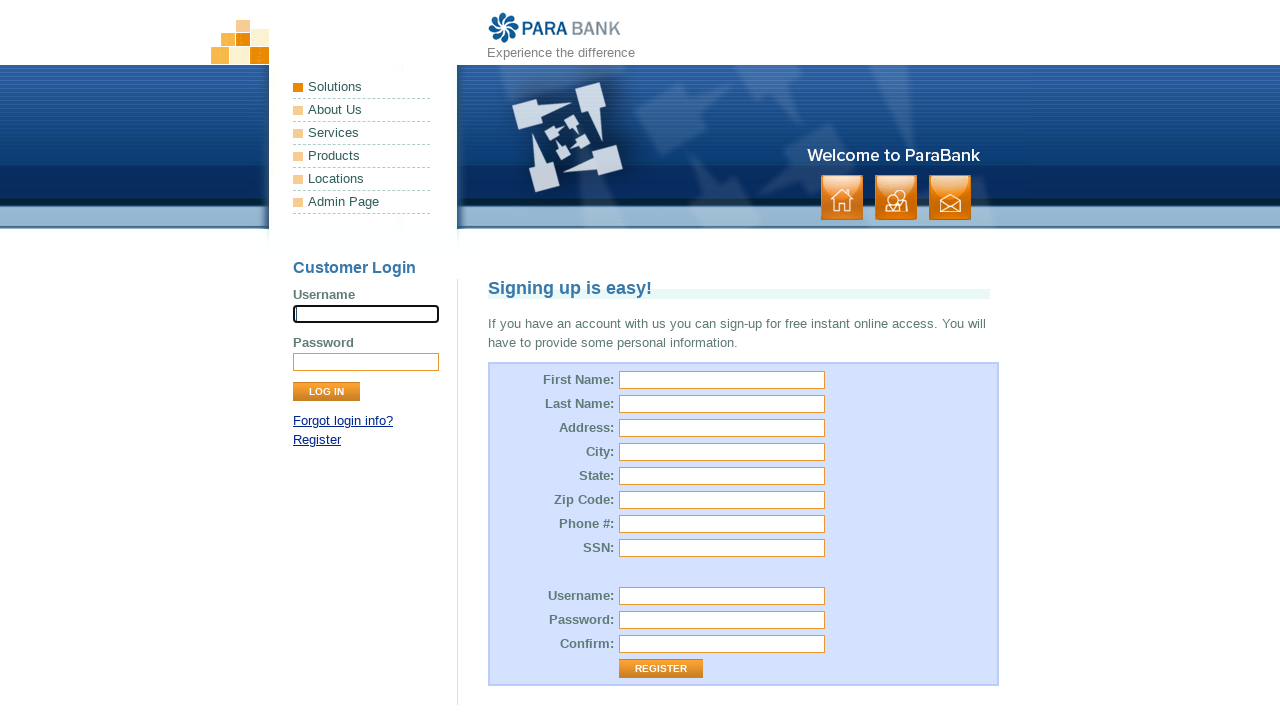

Signup page loaded with title visible
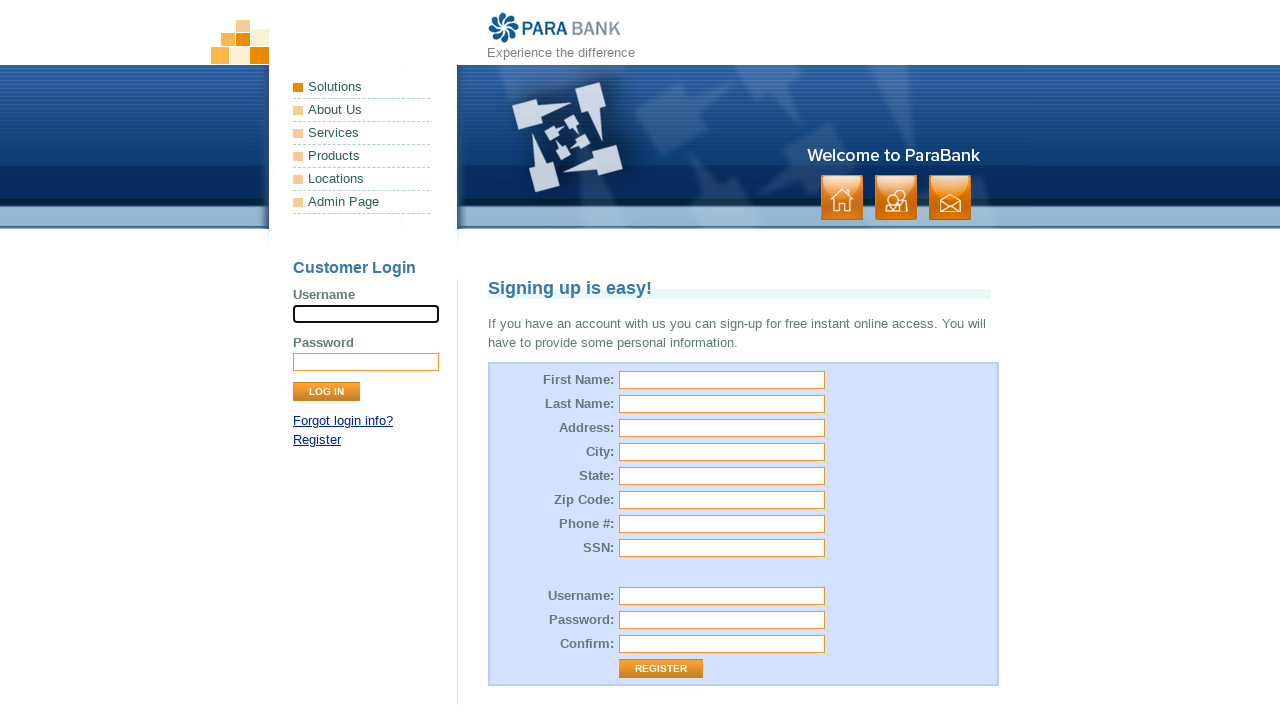

Entered first name 'Jordan' on //input[@id='customer.firstName']
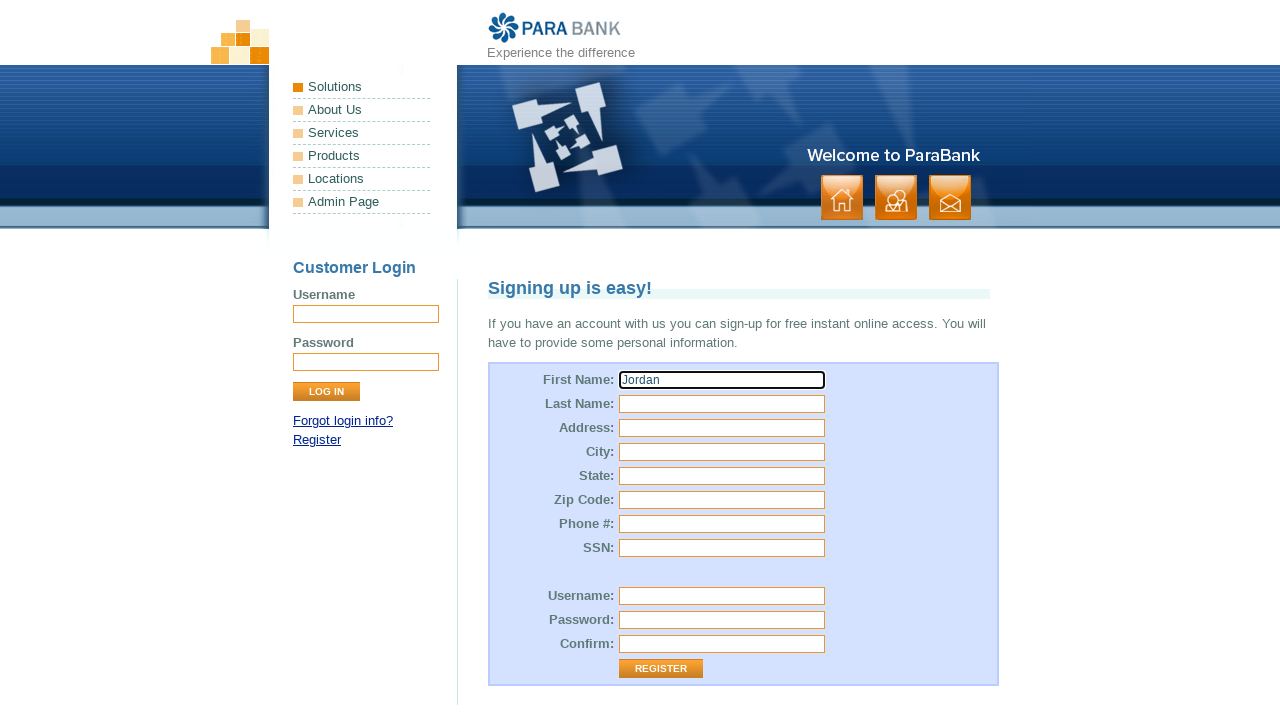

Entered last name 'Mitchell' on //input[@id='customer.lastName']
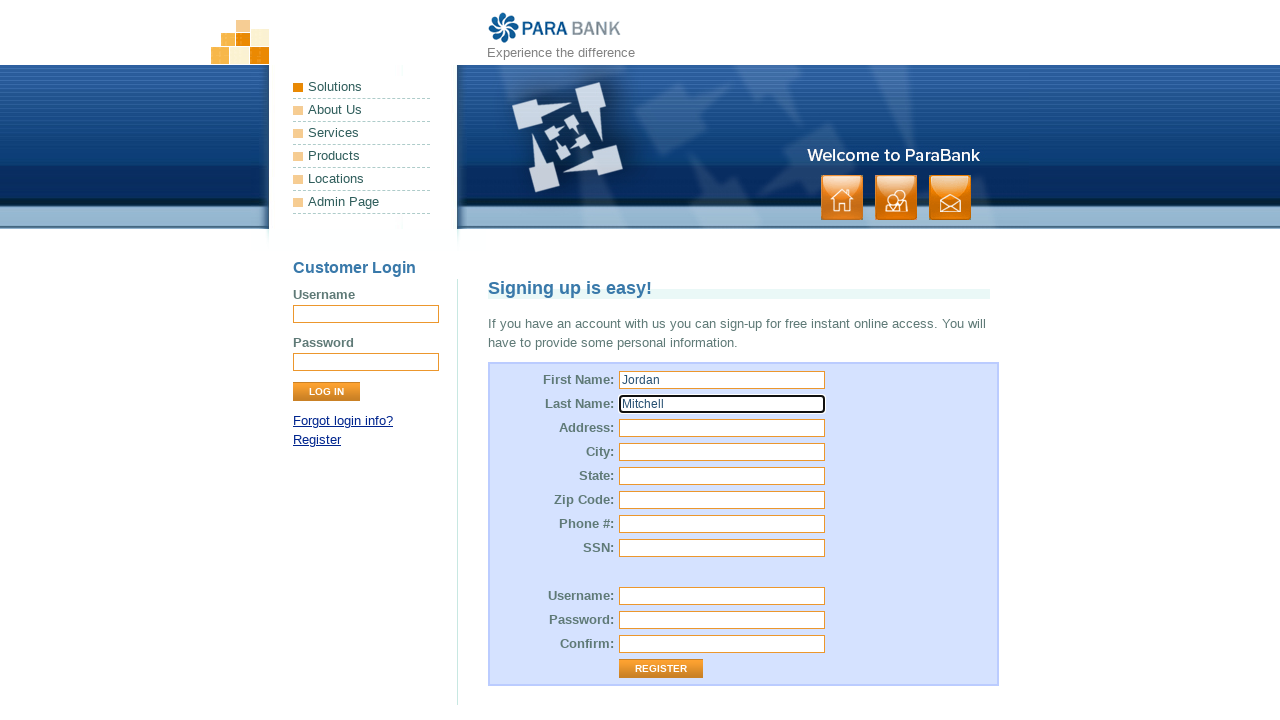

Entered street address '458 Maple Drive, Suite 12' on //input[@id='customer.address.street']
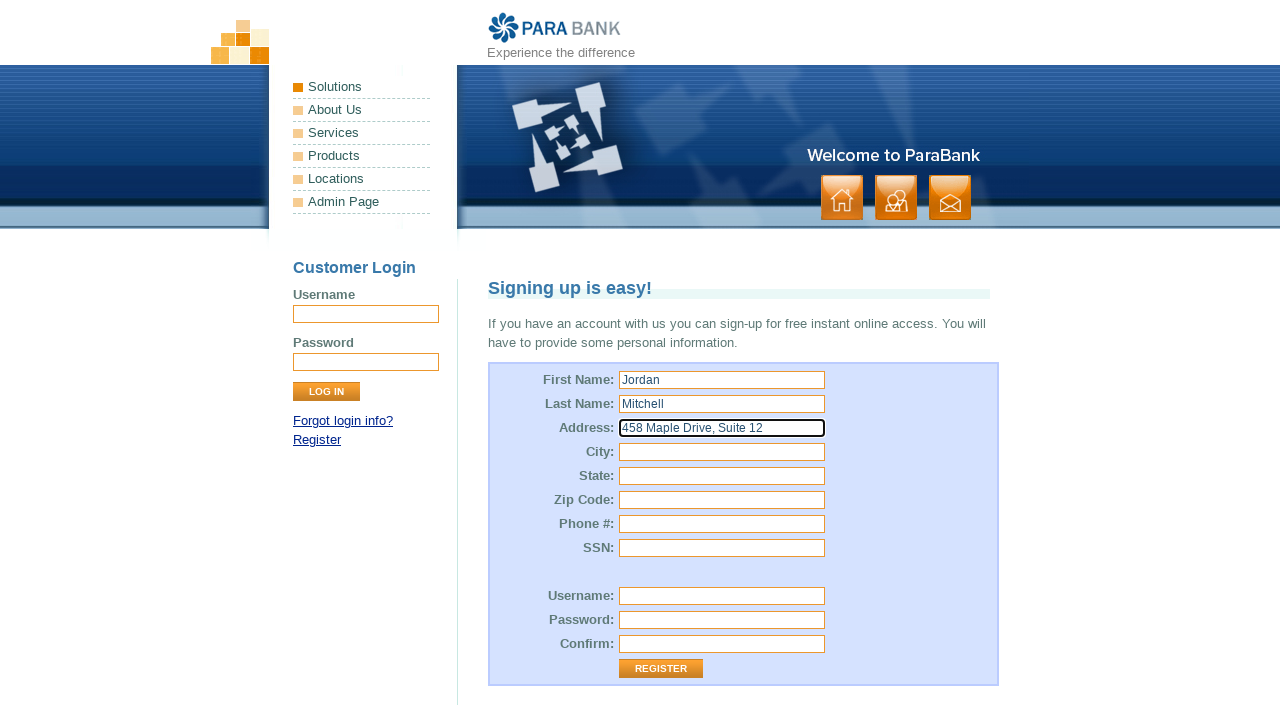

Entered city 'Springfield' on //input[@id='customer.address.city']
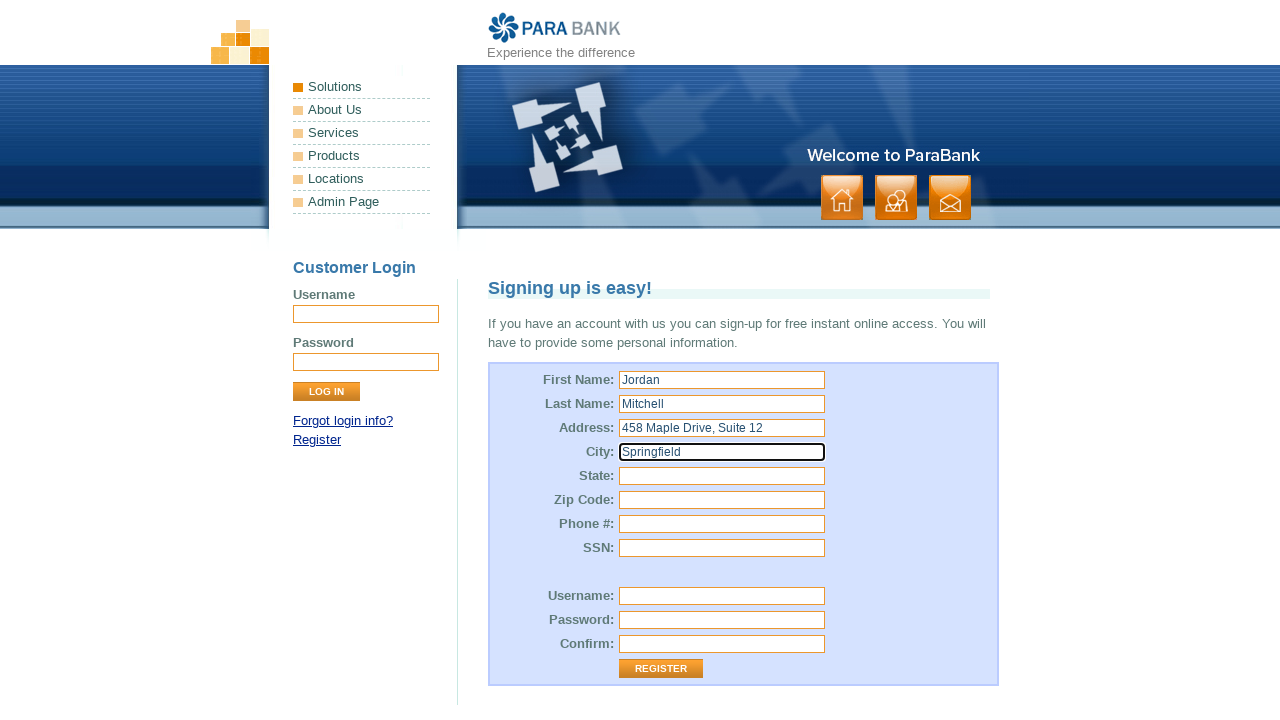

Entered state 'Illinois' on //input[@id='customer.address.state']
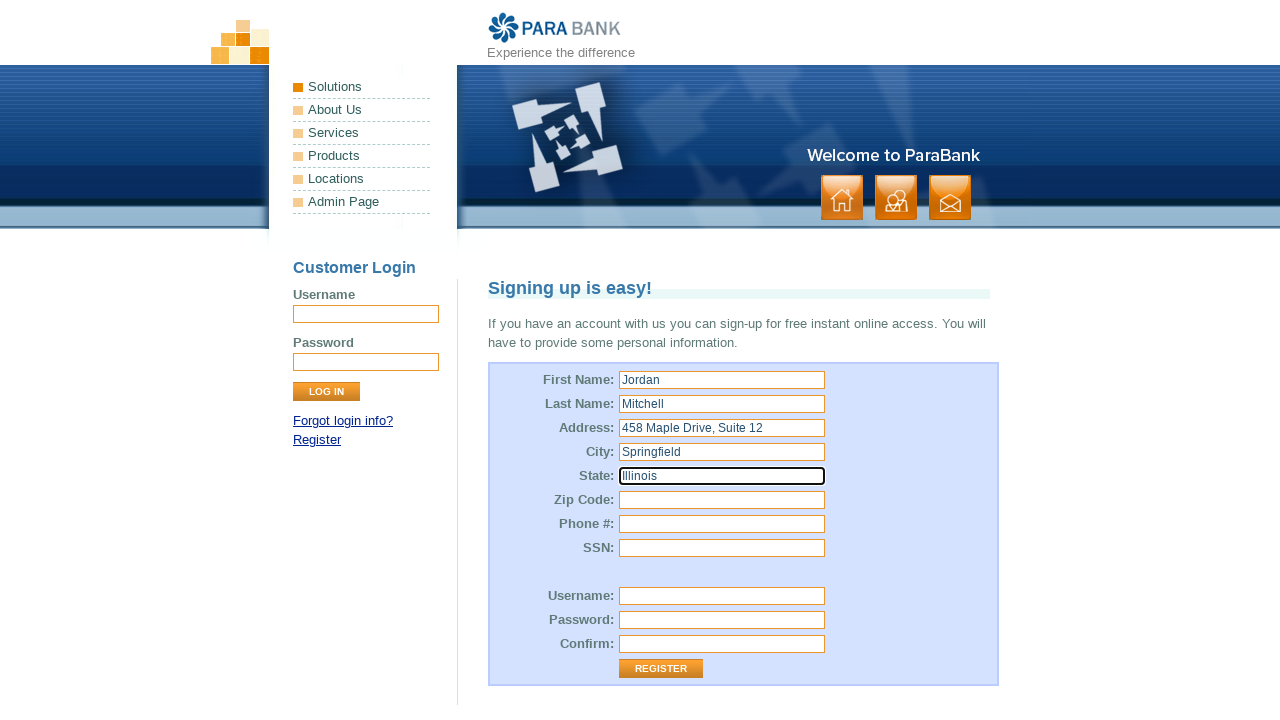

Entered zip code '62701' on //input[@id='customer.address.zipCode']
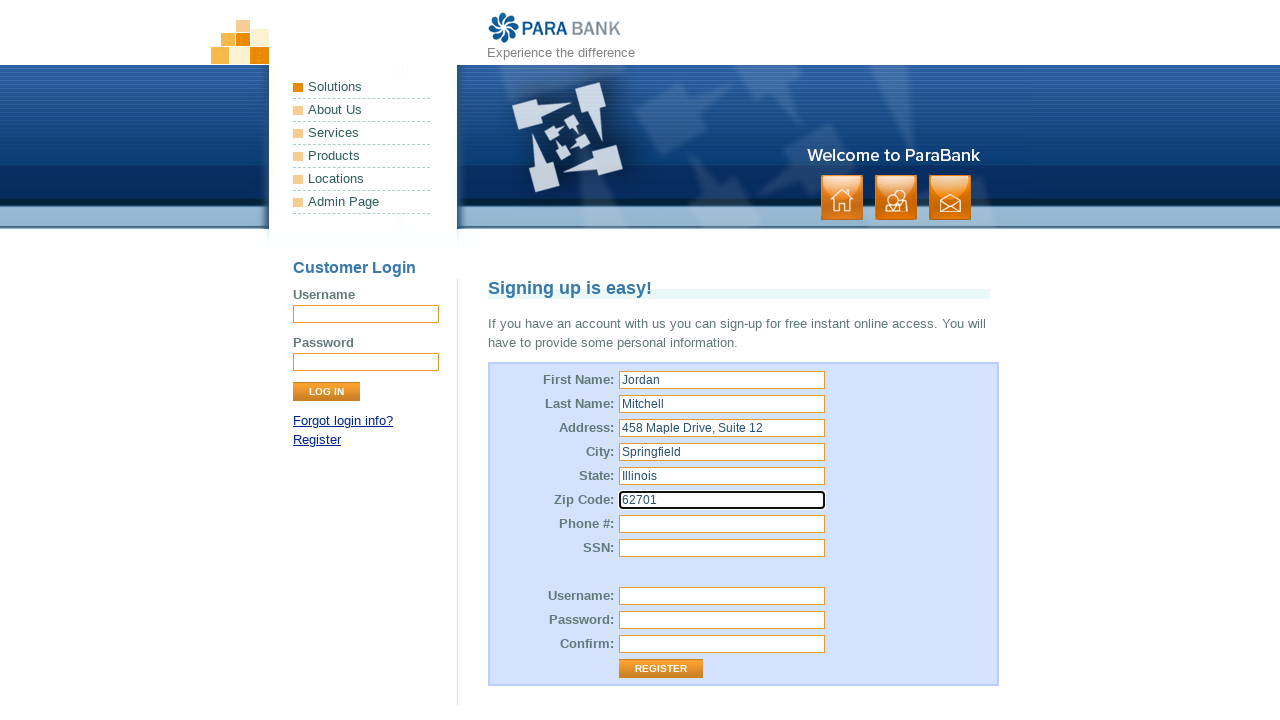

Entered phone number '2175550147' on //input[@id='customer.phoneNumber']
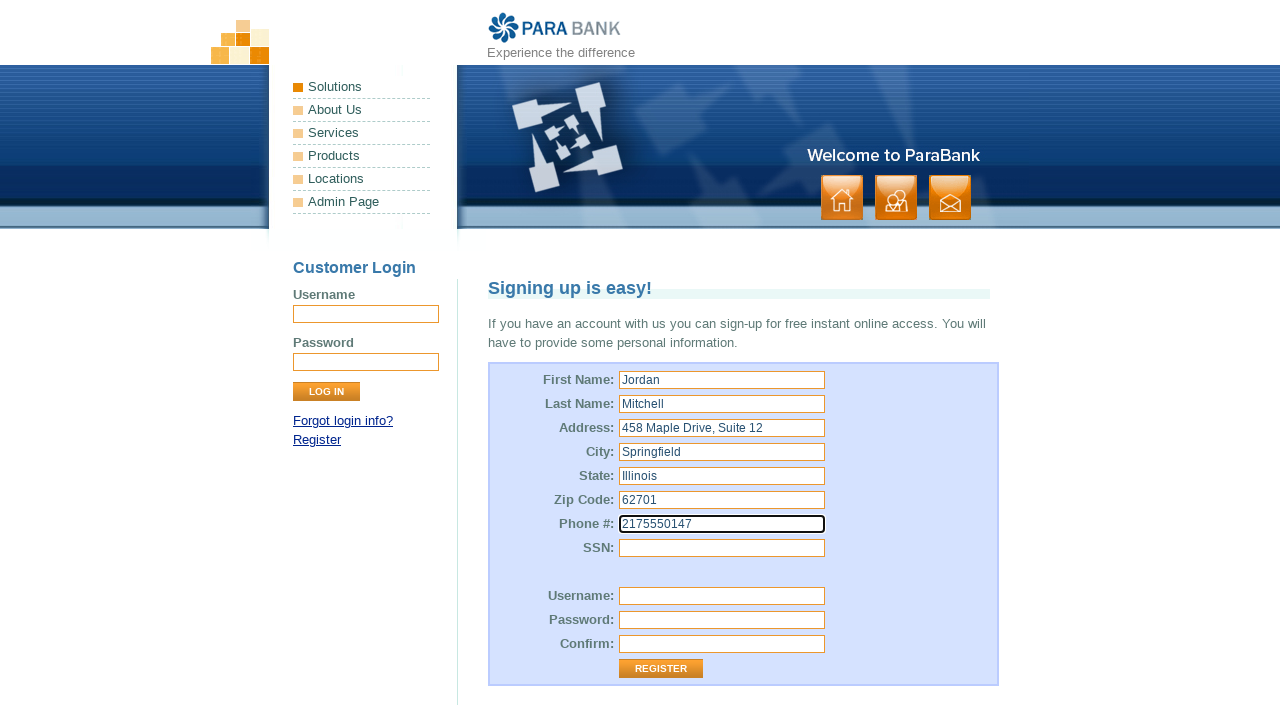

Entered SSN 'KL92MNTQP' on //input[@id='customer.ssn']
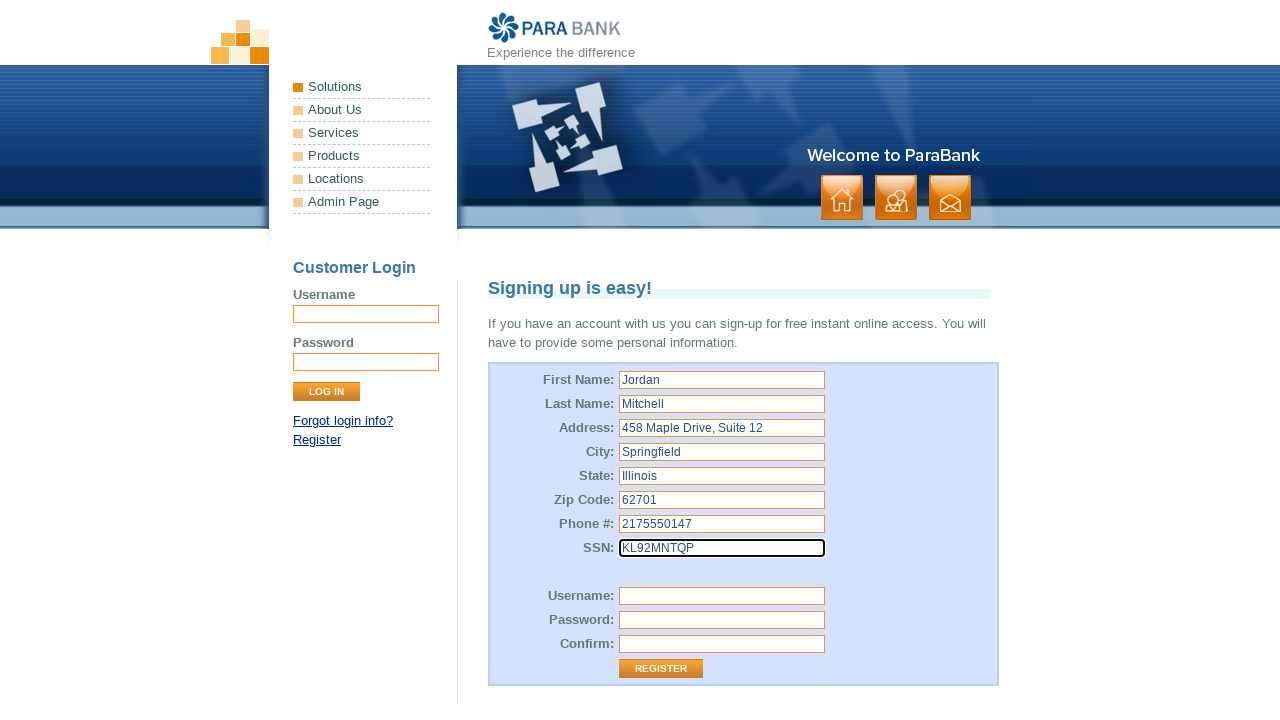

Entered username 'JordanM7284' on //input[@id='customer.username']
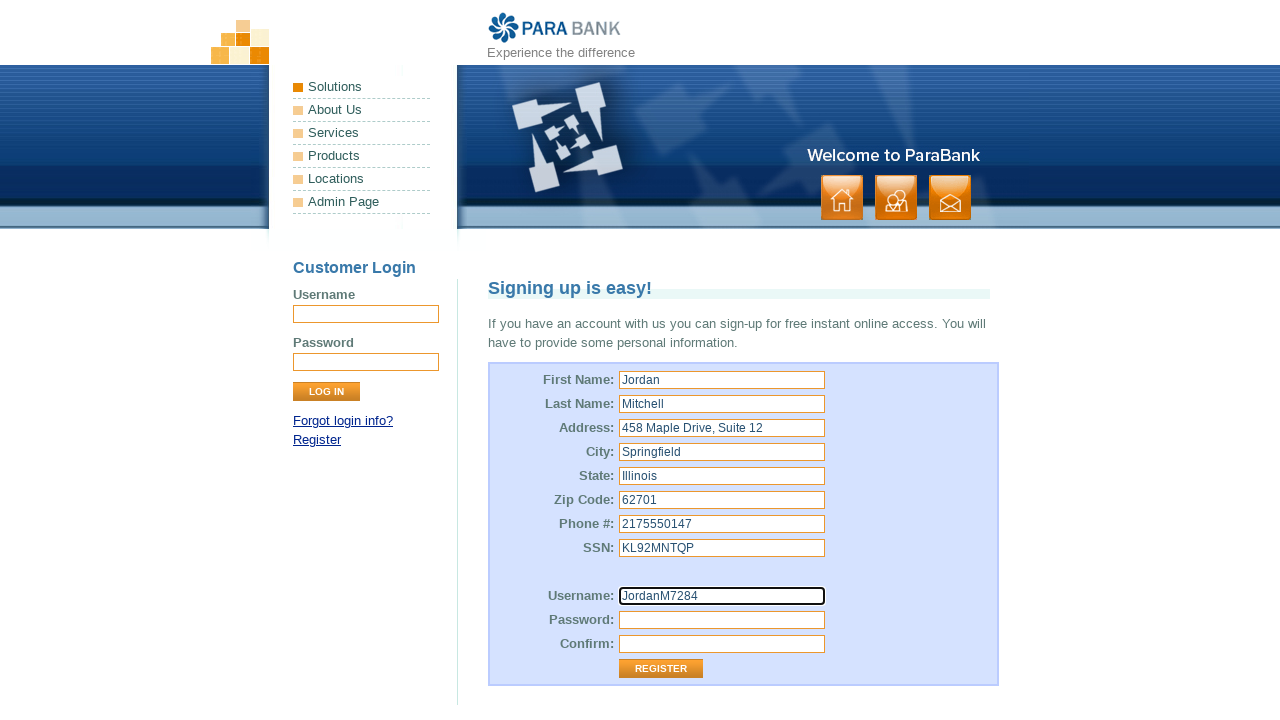

Entered password 'SecurePass42!' on //input[@id='customer.password']
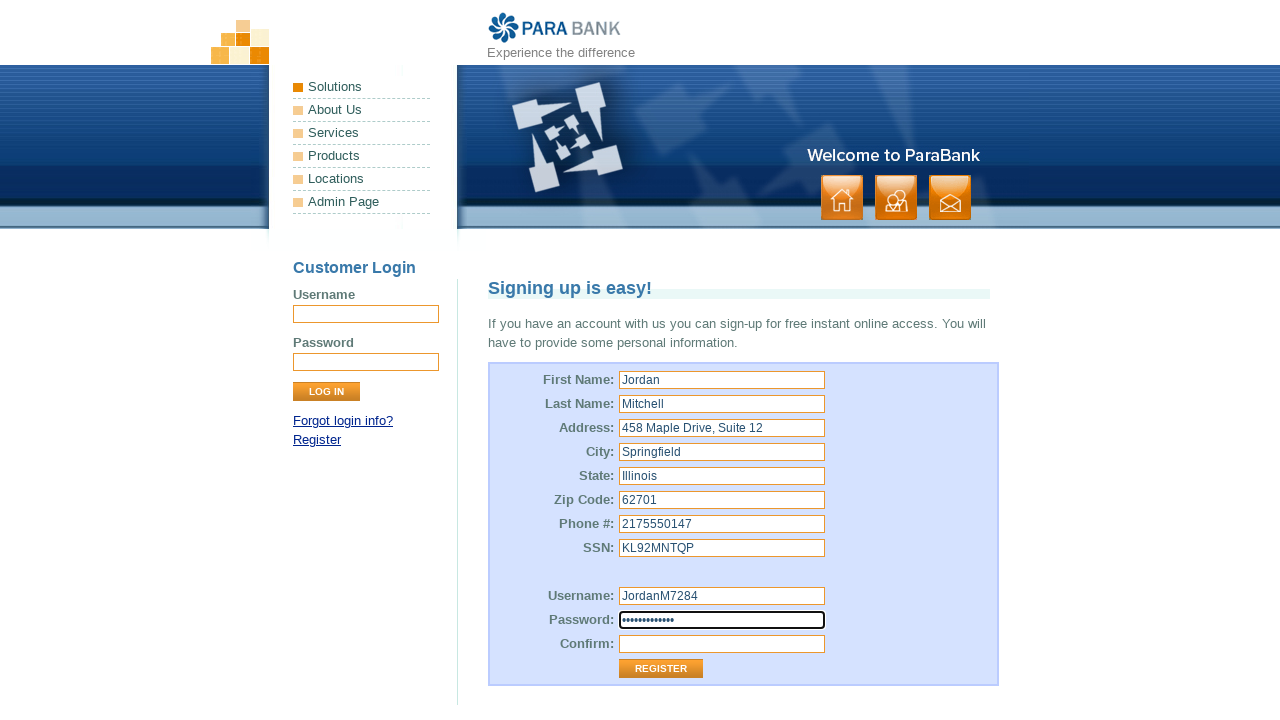

Entered confirmed password 'SecurePass42!' on //input[@id='repeatedPassword']
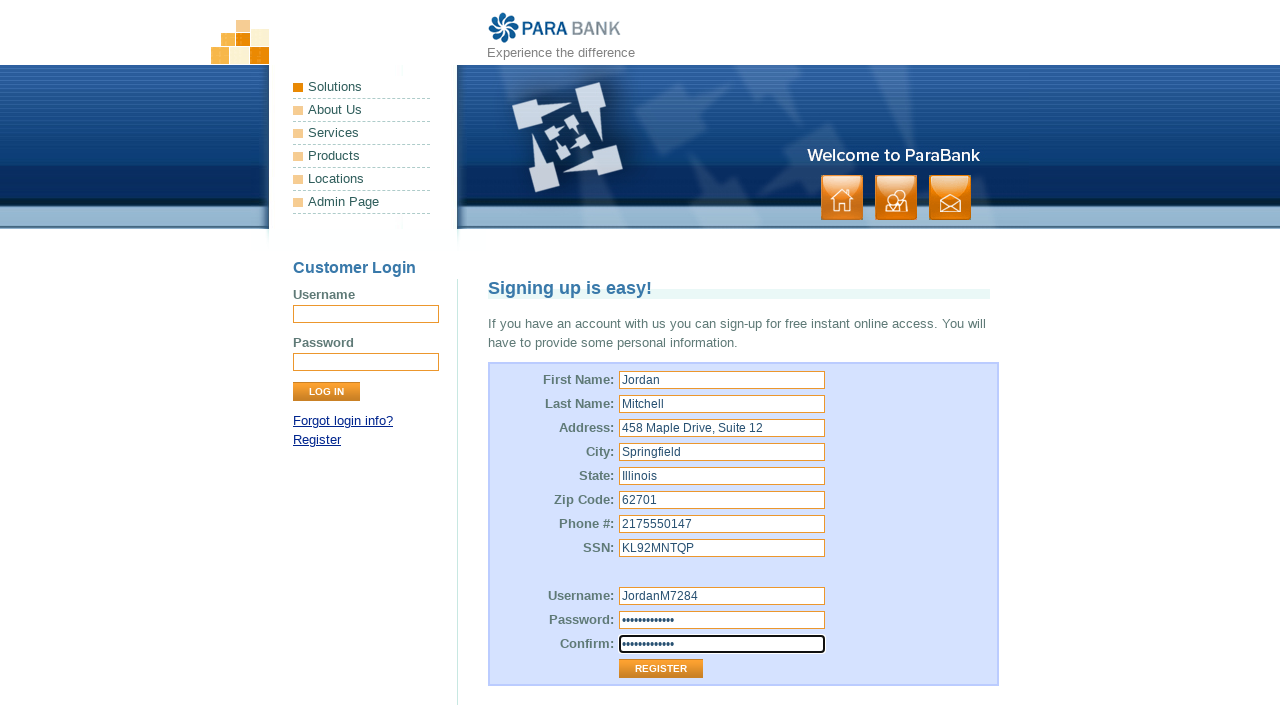

Clicked on REGISTER button to submit form at (661, 669) on xpath=//input[@value='Register']
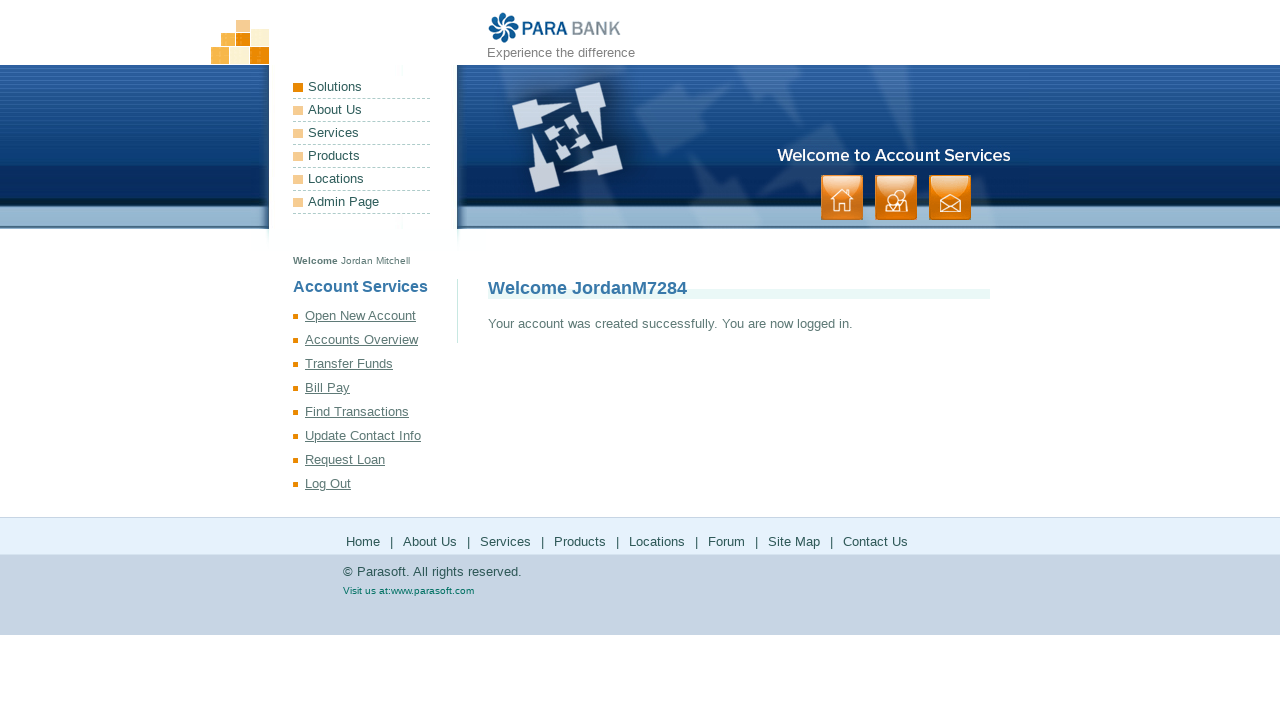

Account created successfully - success message displayed
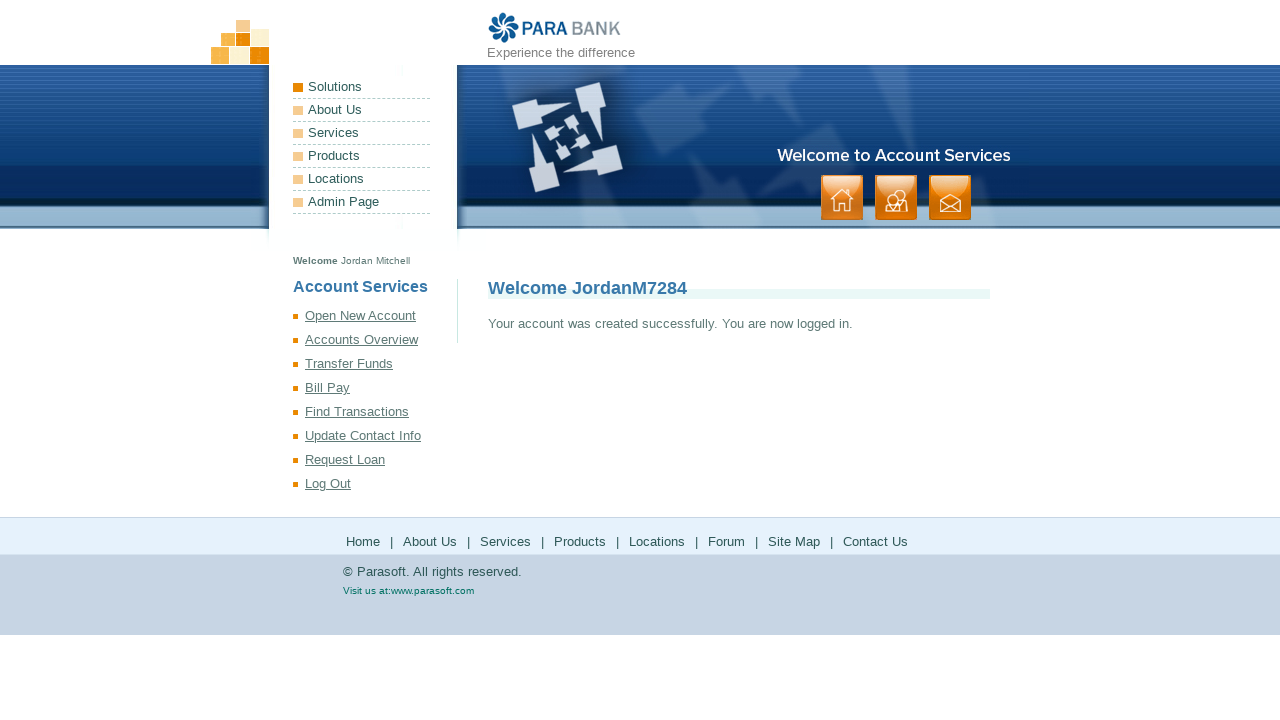

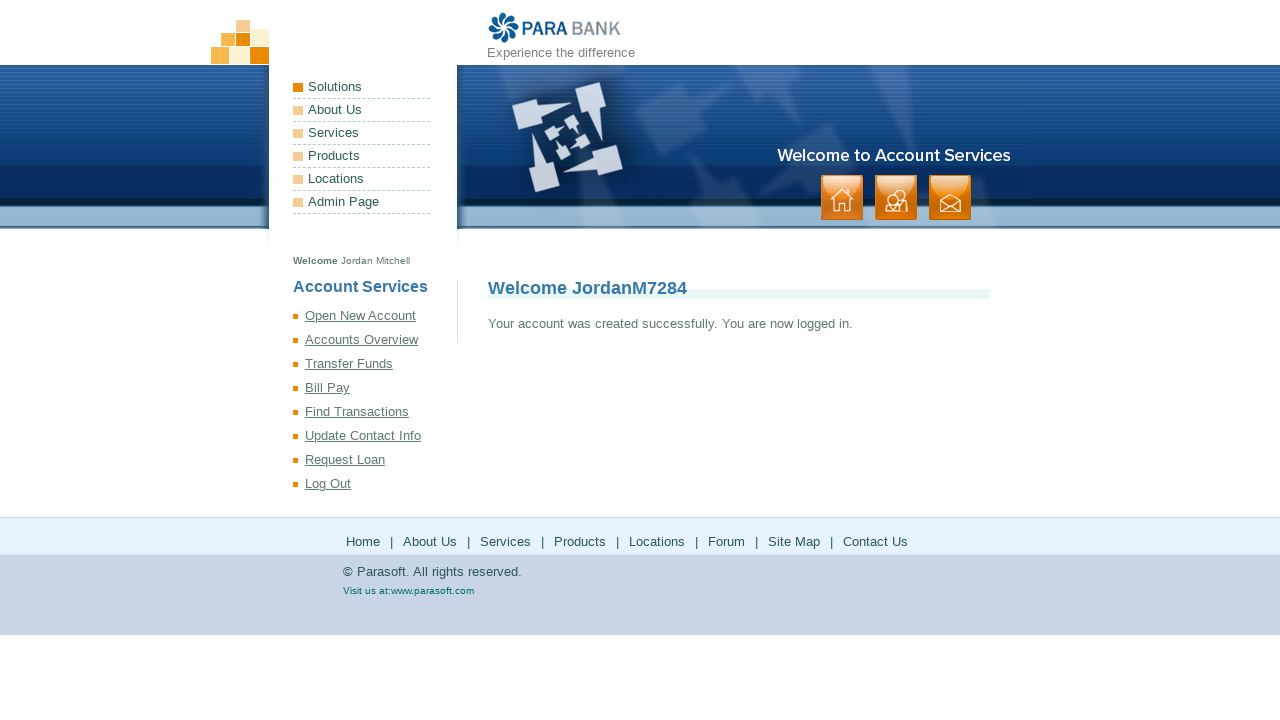